Tests that todo data persists after a page reload

Starting URL: https://demo.playwright.dev/todomvc

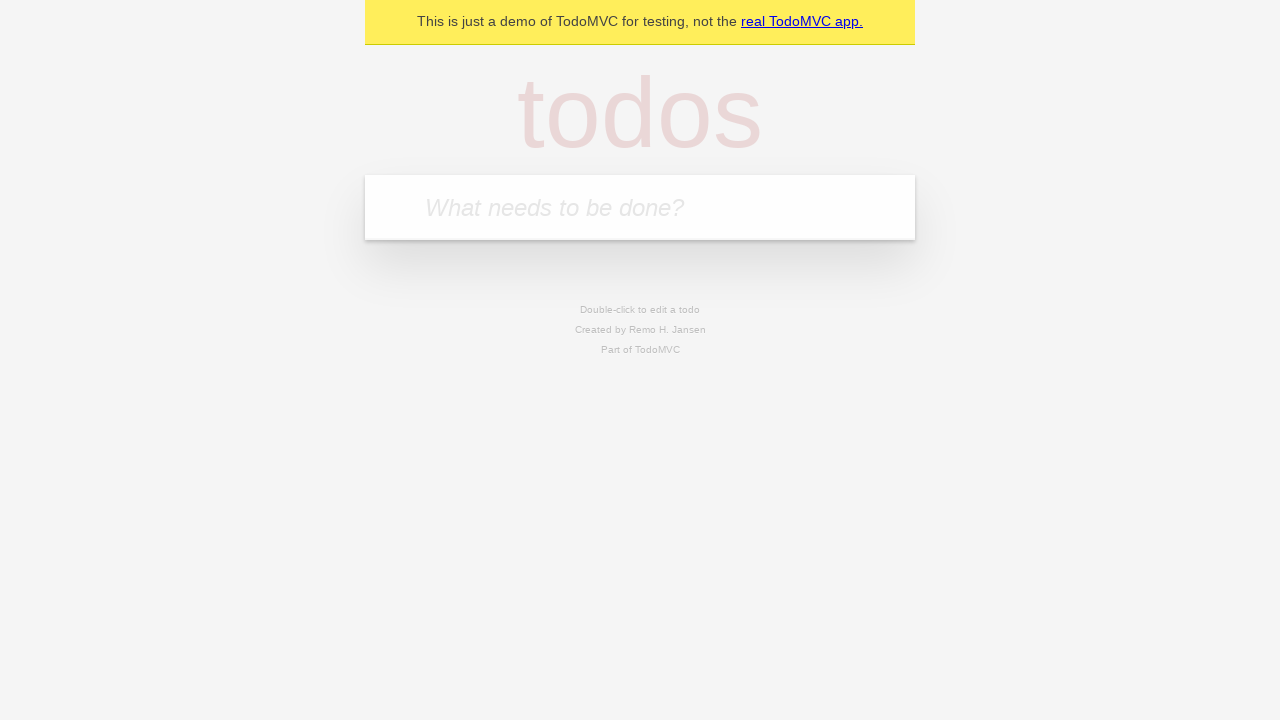

Filled todo input with 'buy some cheese' on internal:attr=[placeholder="What needs to be done?"i]
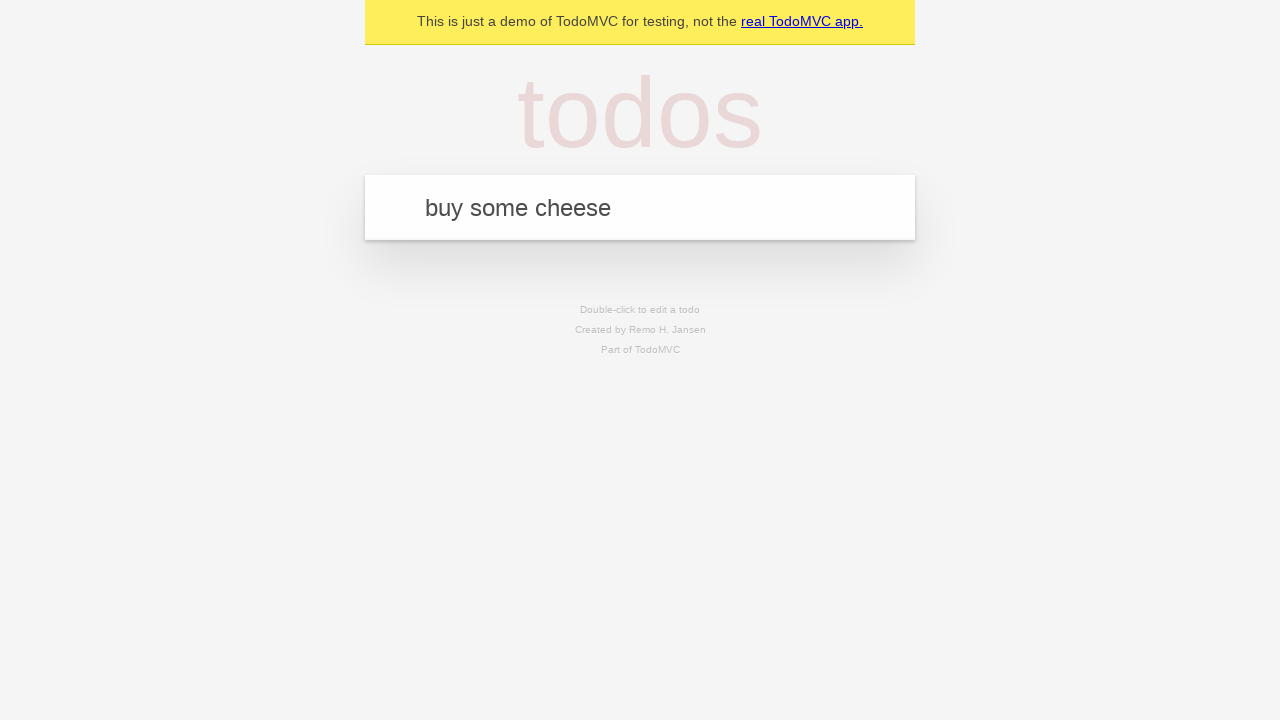

Pressed Enter to add first todo item on internal:attr=[placeholder="What needs to be done?"i]
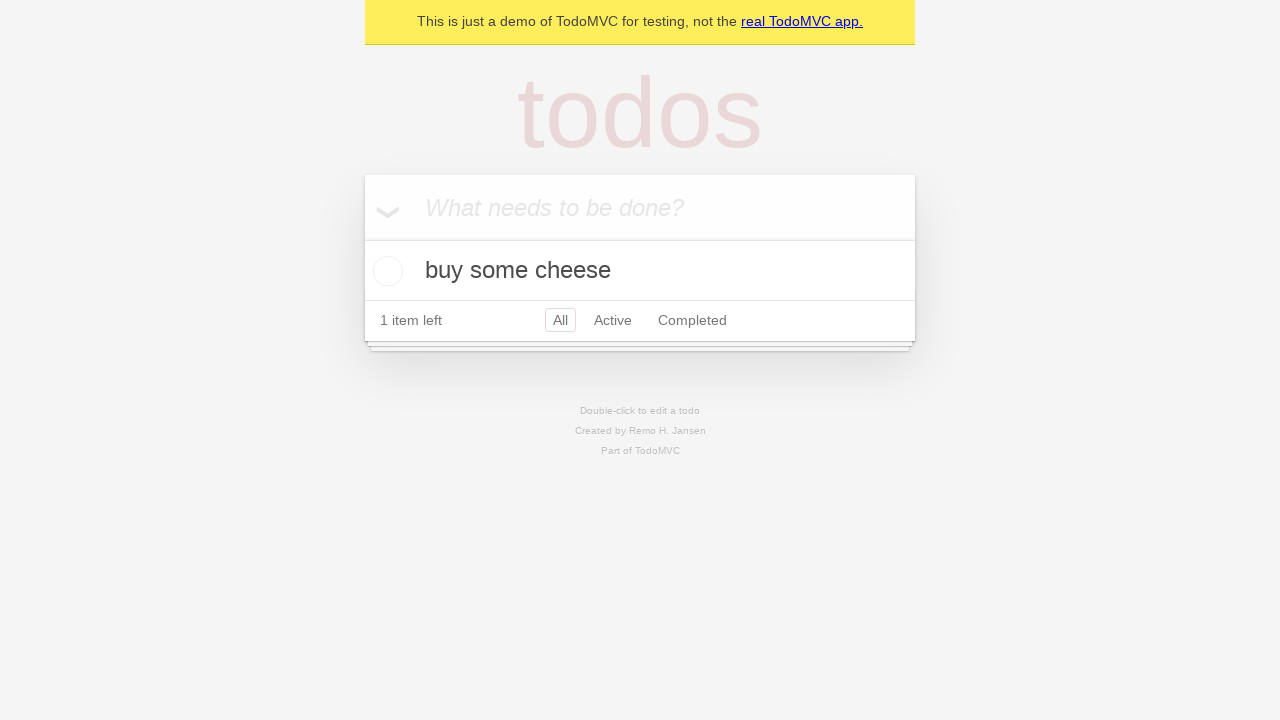

Filled todo input with 'feed the cat' on internal:attr=[placeholder="What needs to be done?"i]
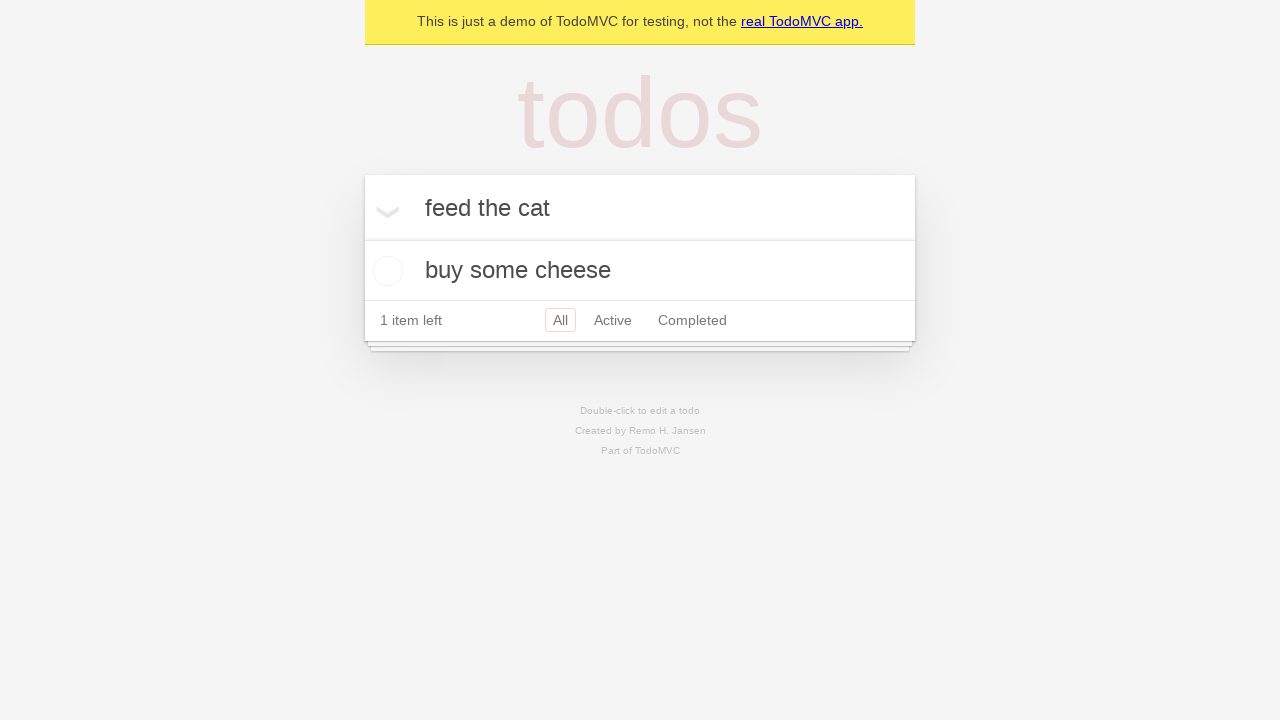

Pressed Enter to add second todo item on internal:attr=[placeholder="What needs to be done?"i]
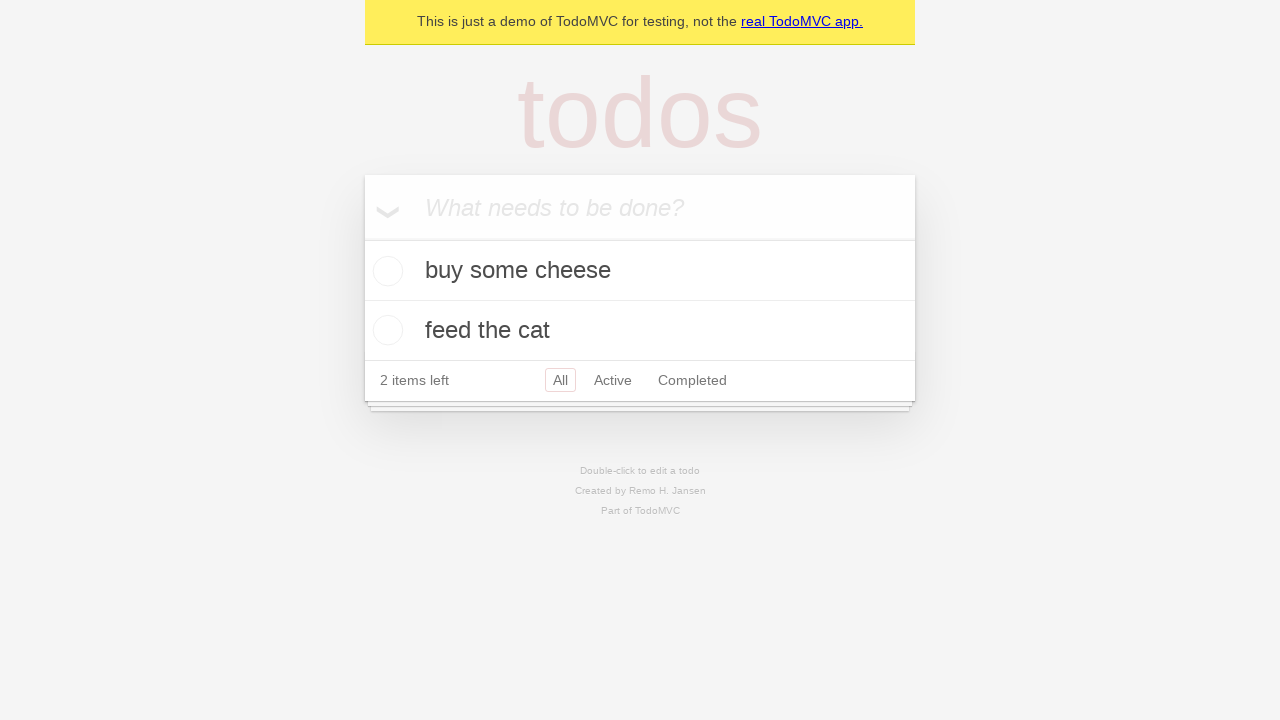

Checked the first todo item at (385, 271) on internal:testid=[data-testid="todo-item"s] >> nth=0 >> internal:role=checkbox
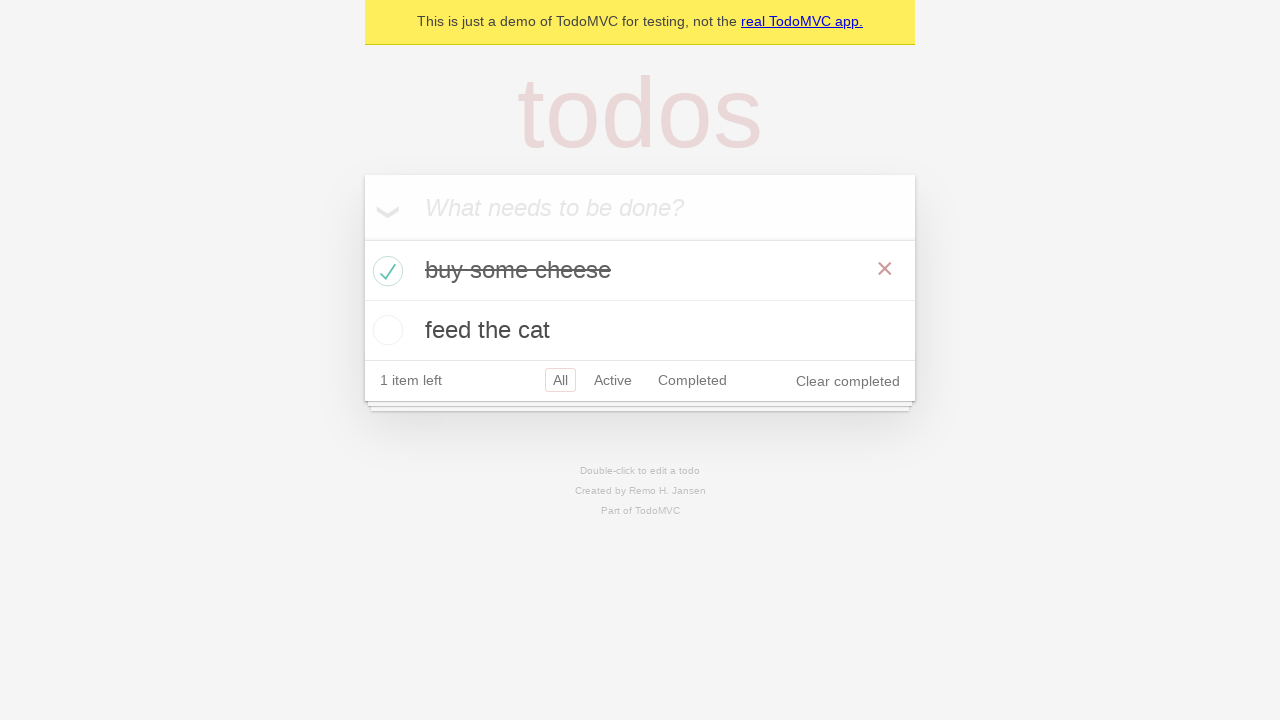

Reloaded the page to test data persistence
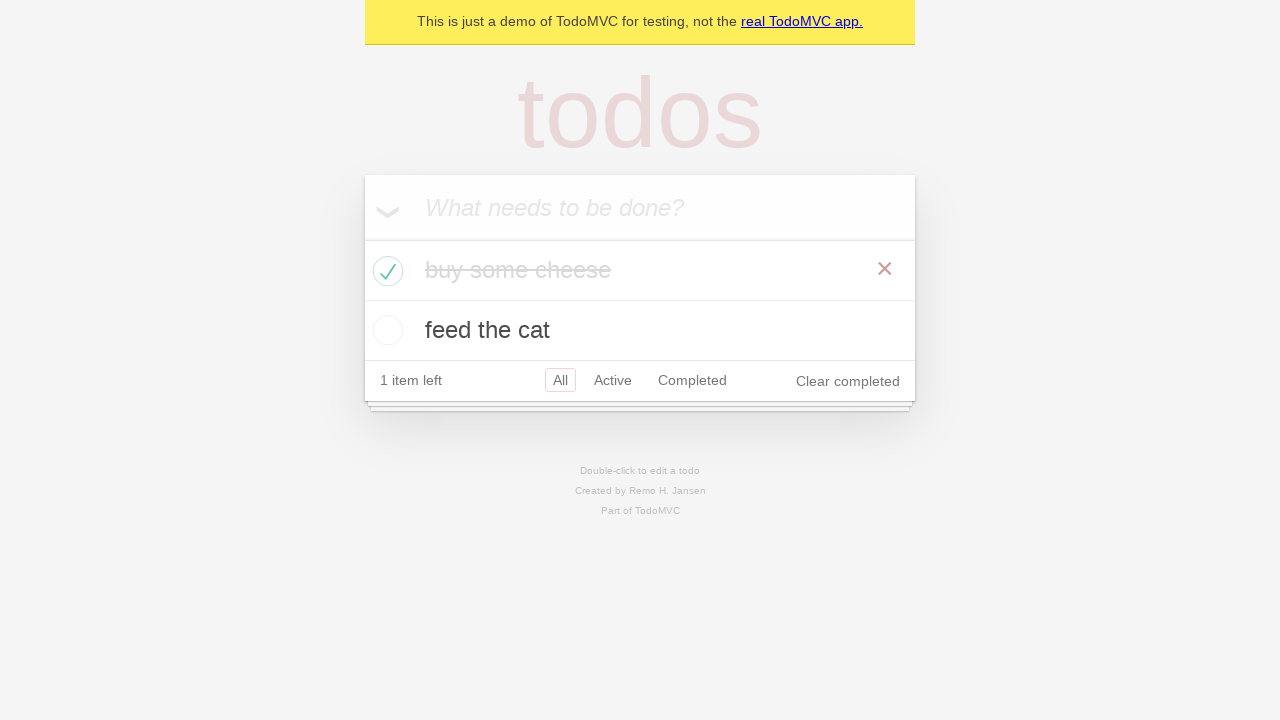

Todo items loaded after page reload
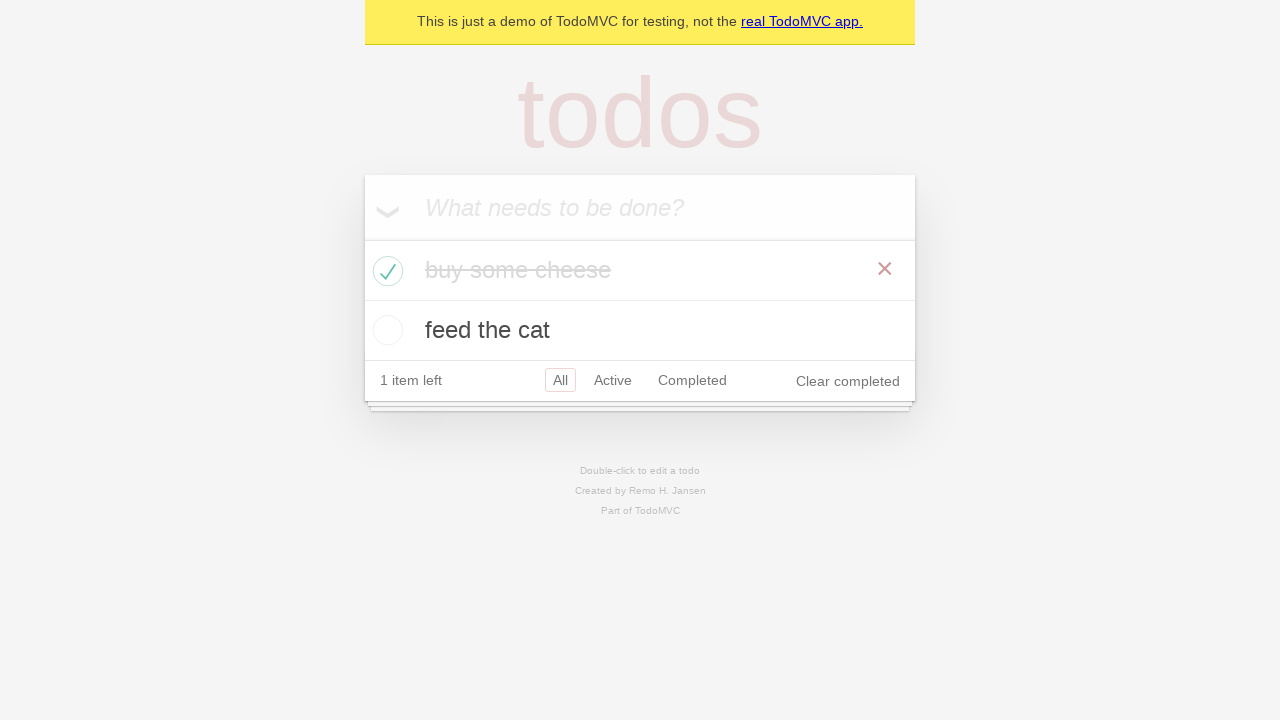

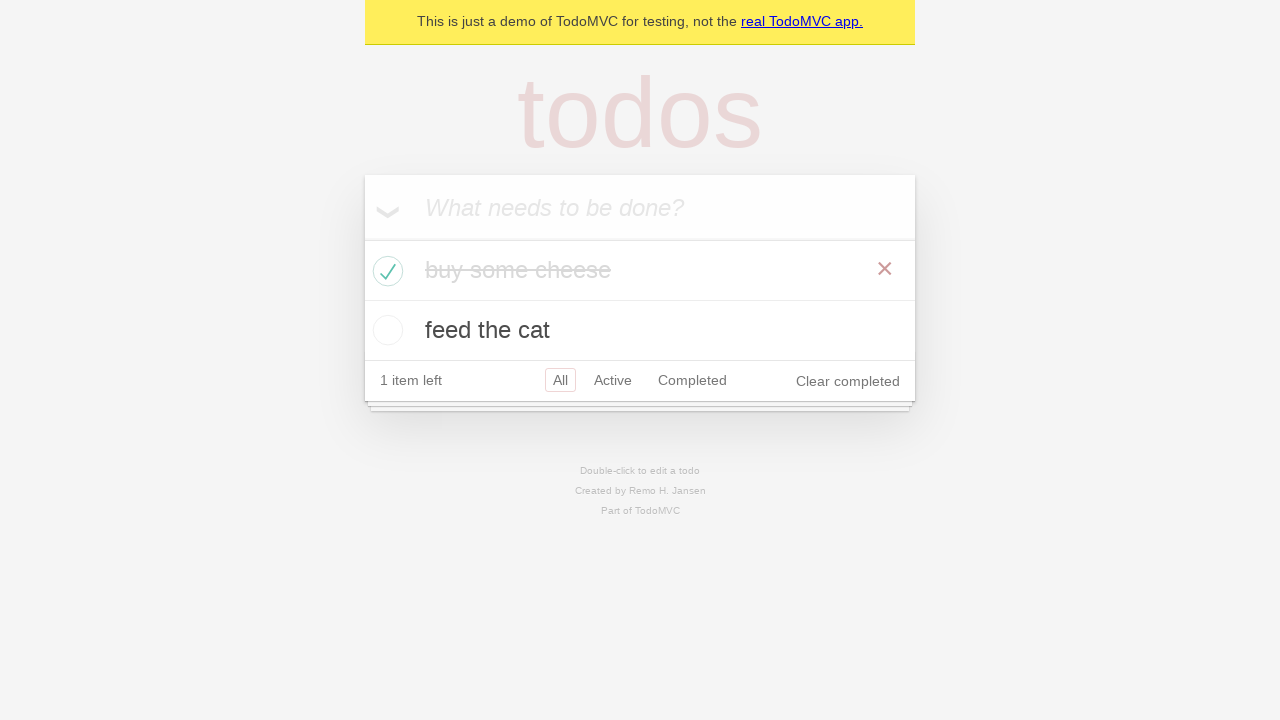